Checks if the under 18 age option is displayed and clicks it if visible

Starting URL: https://automationfc.github.io/basic-form/index.html

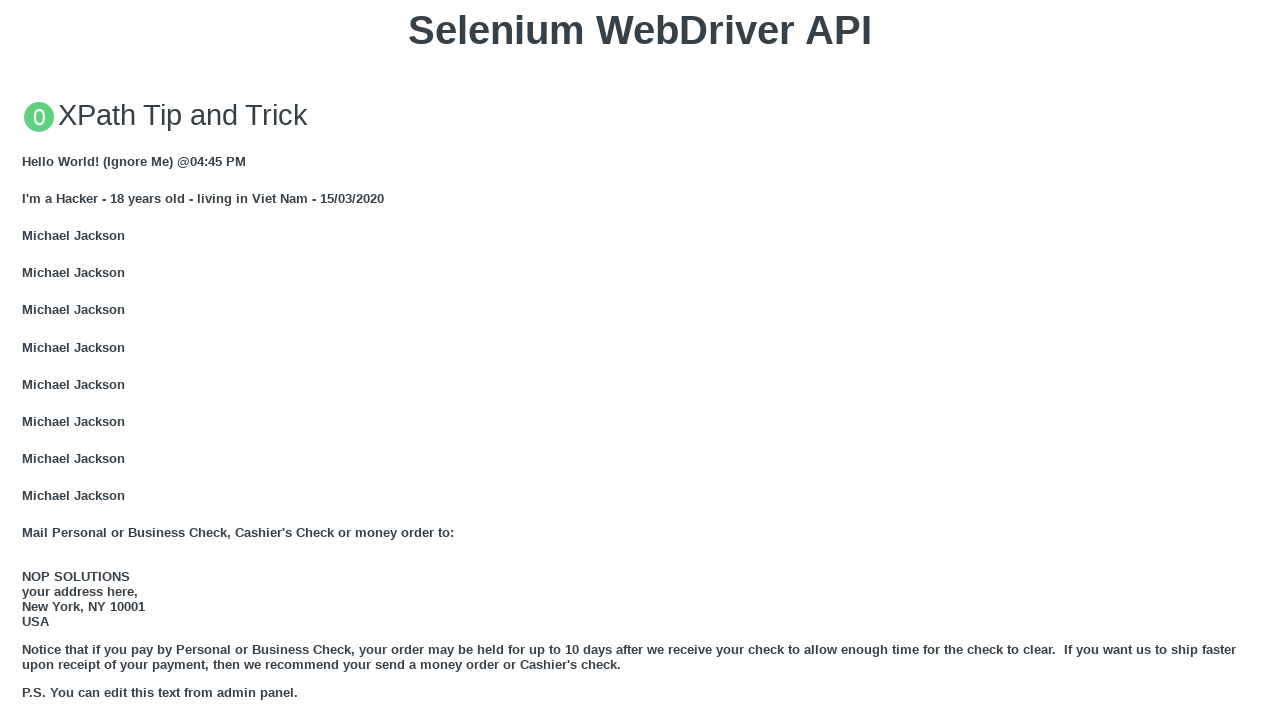

Located the under 18 age option label
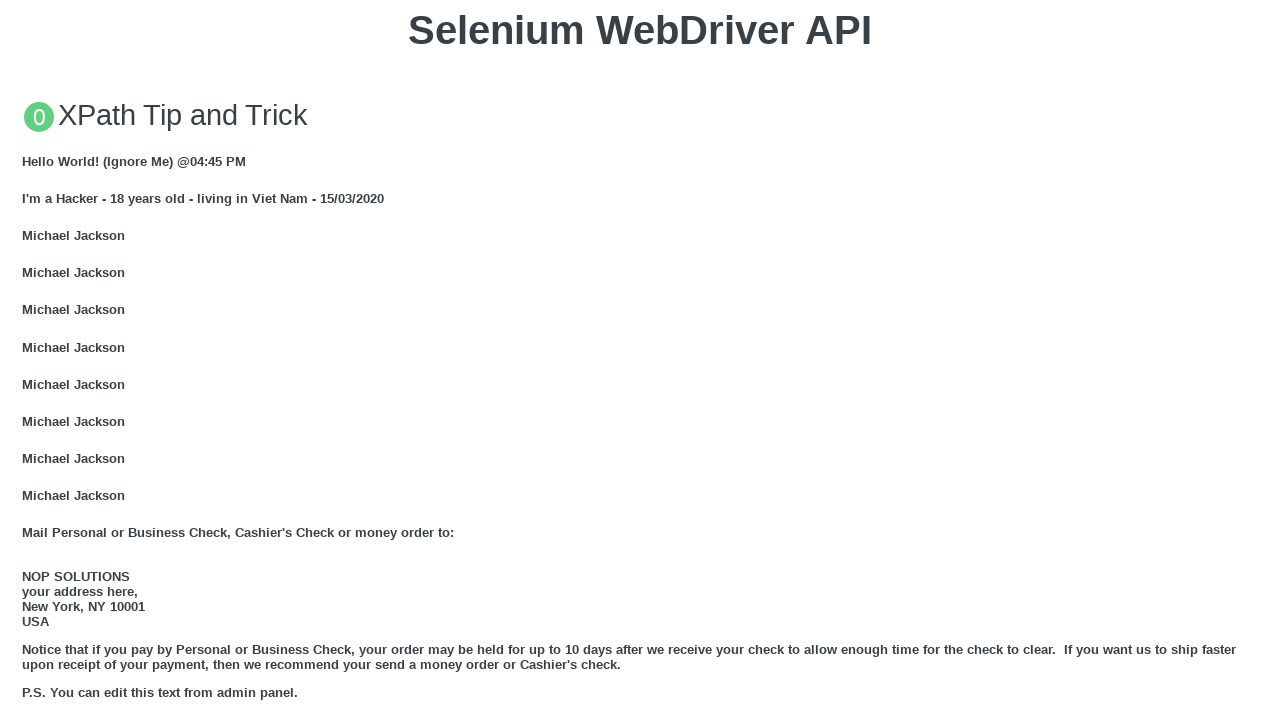

Confirmed under 18 label is visible
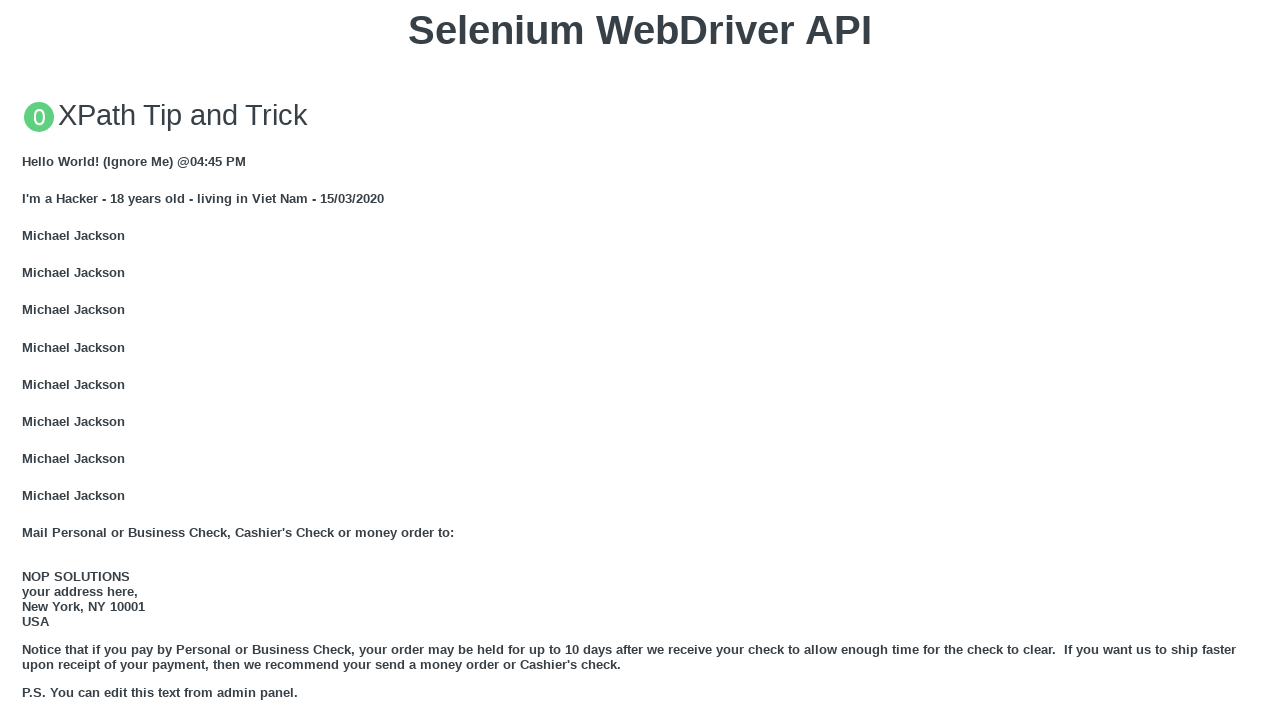

Clicked the under 18 age radio button at (28, 360) on xpath=//input[@id='under_18']
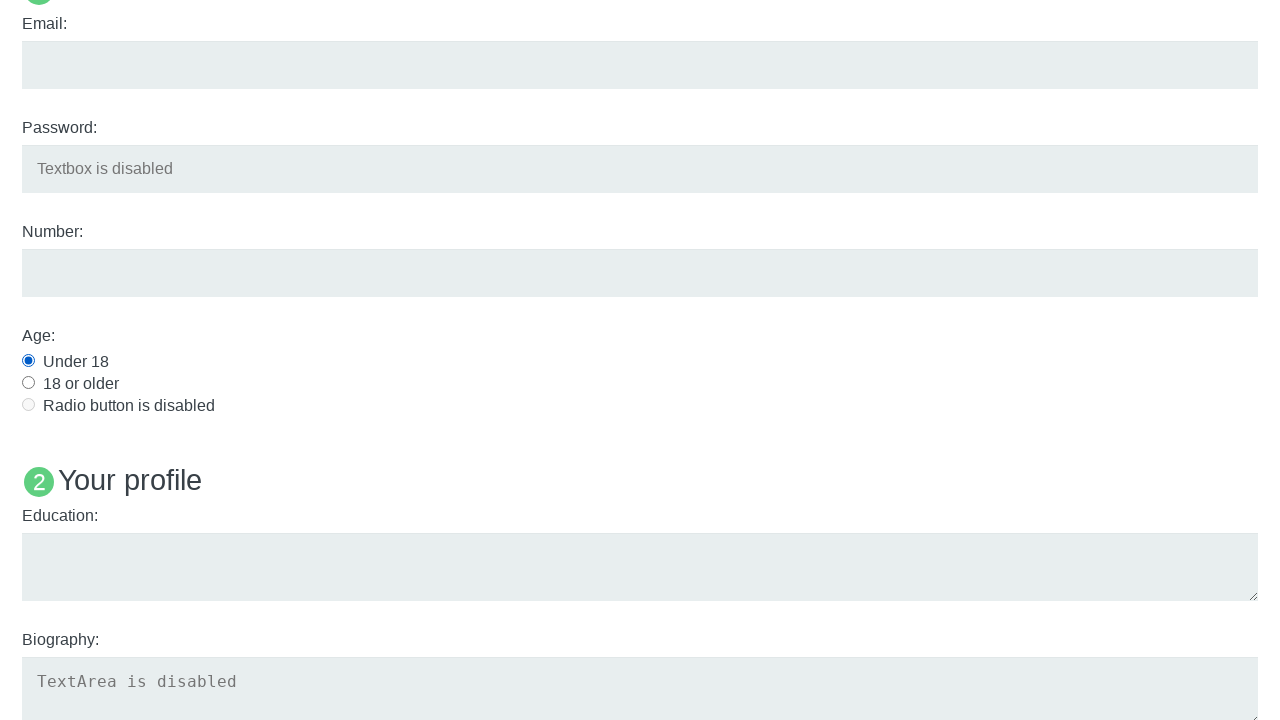

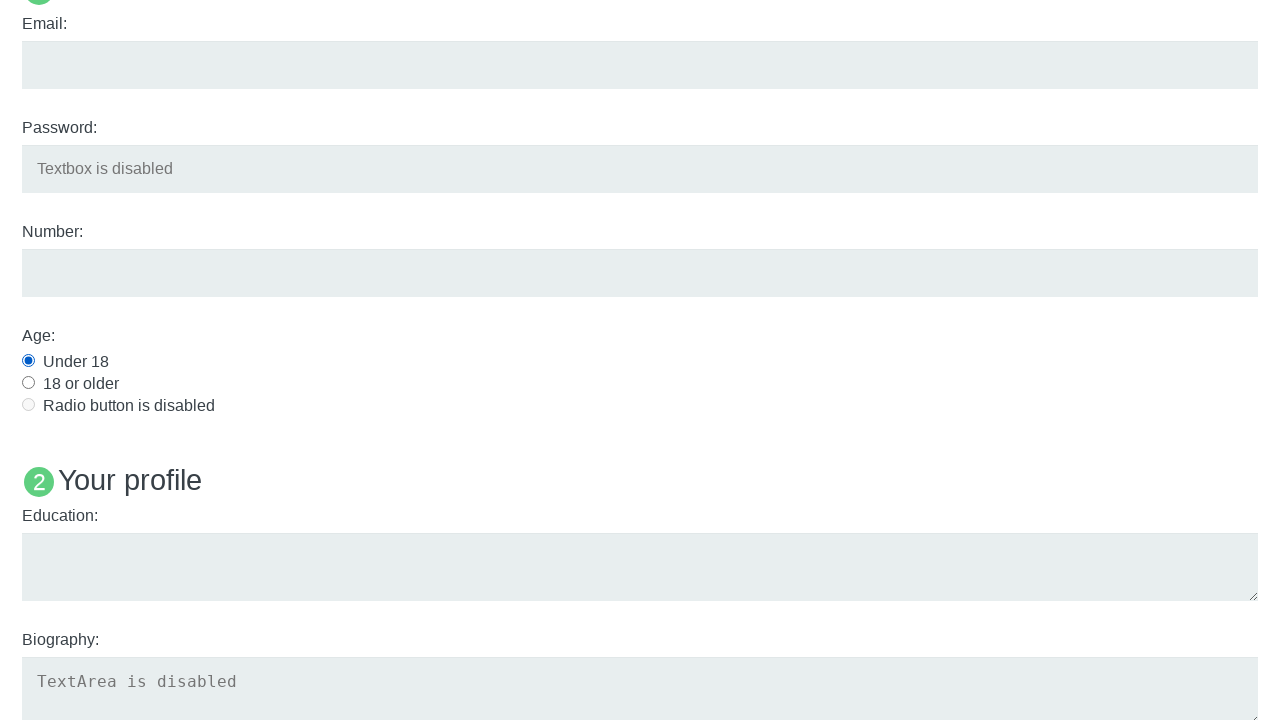